Tests dropdown selection using Playwright's select_option method to choose "Option 1" by visible text

Starting URL: https://the-internet.herokuapp.com/dropdown

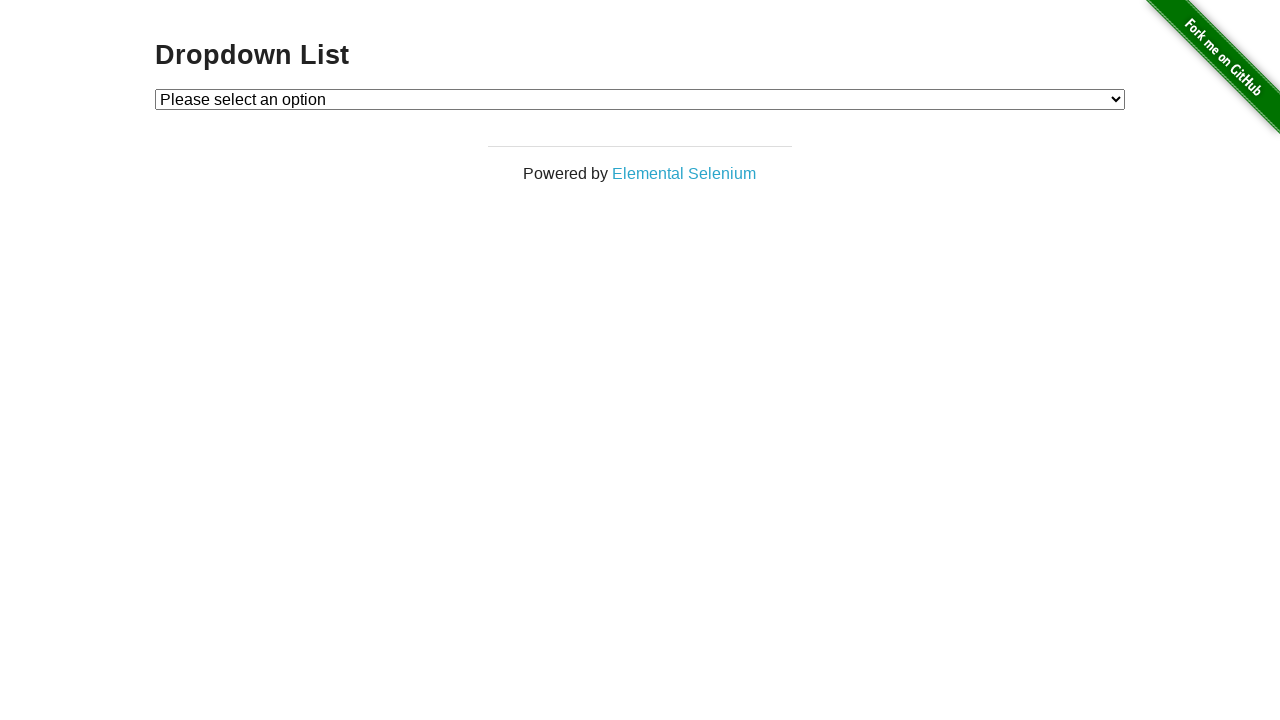

Navigated to dropdown test page
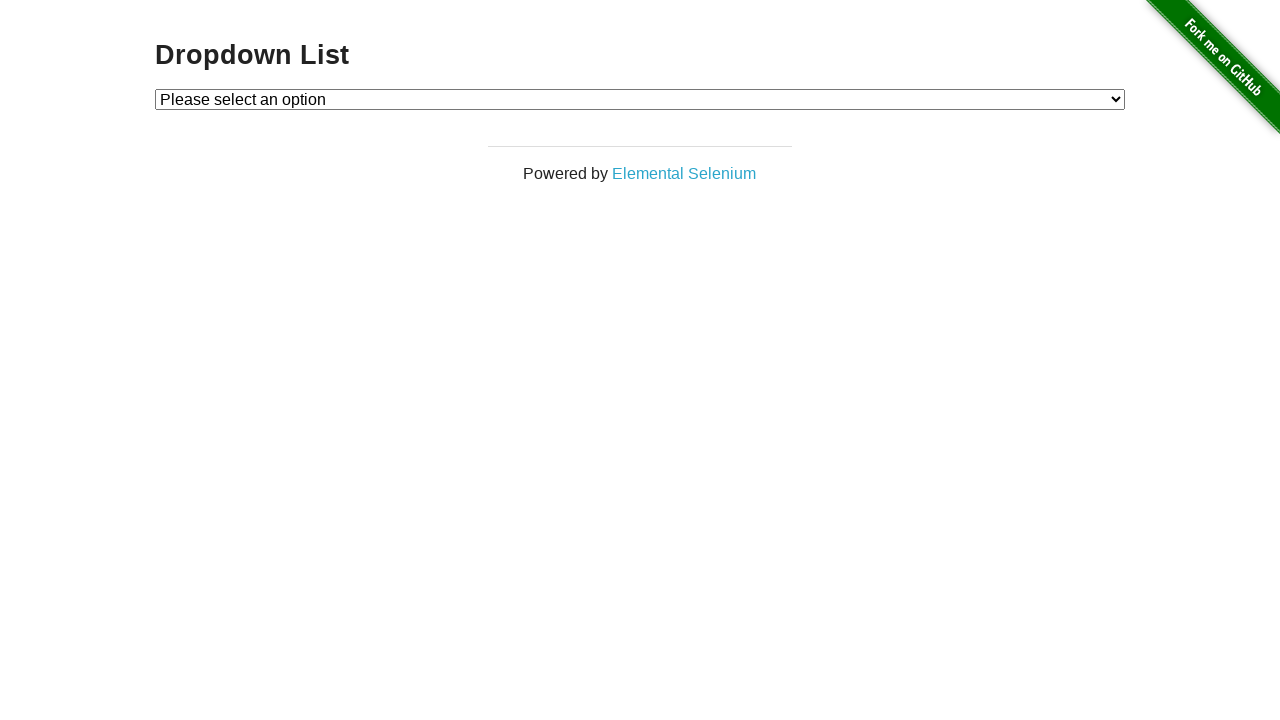

Selected 'Option 1' from dropdown using select_option method on #dropdown
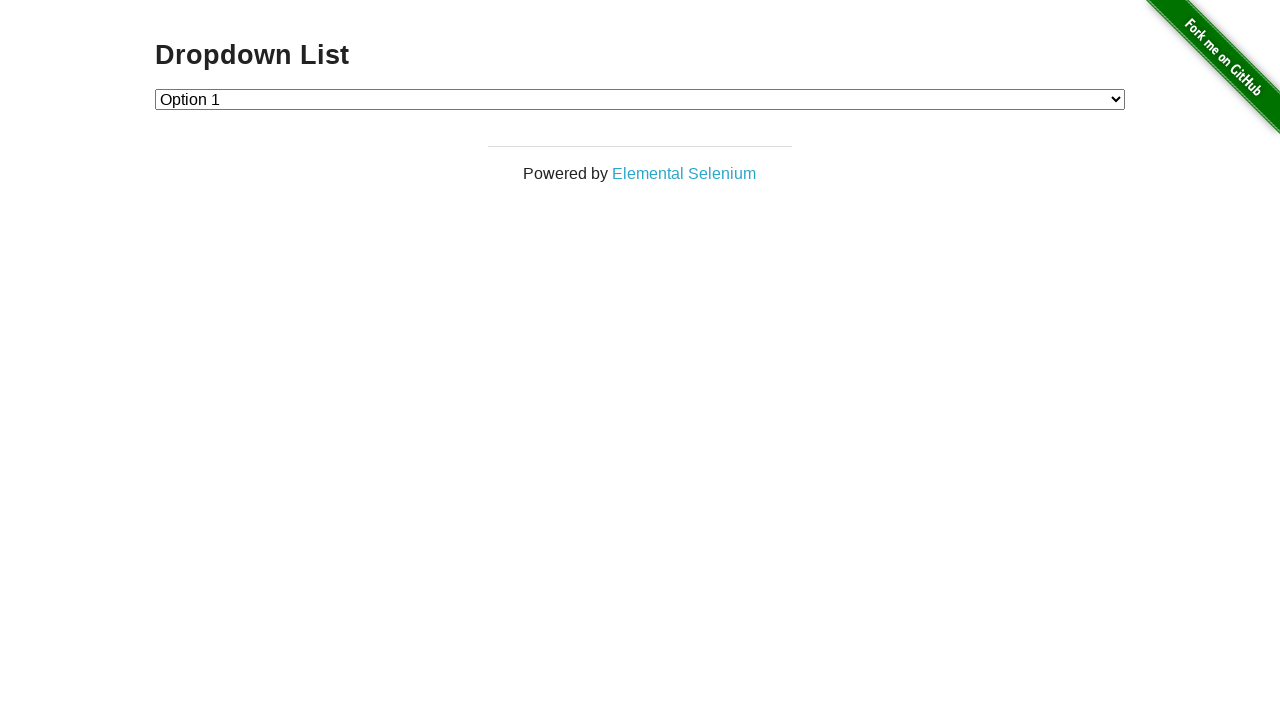

Located the selected dropdown option
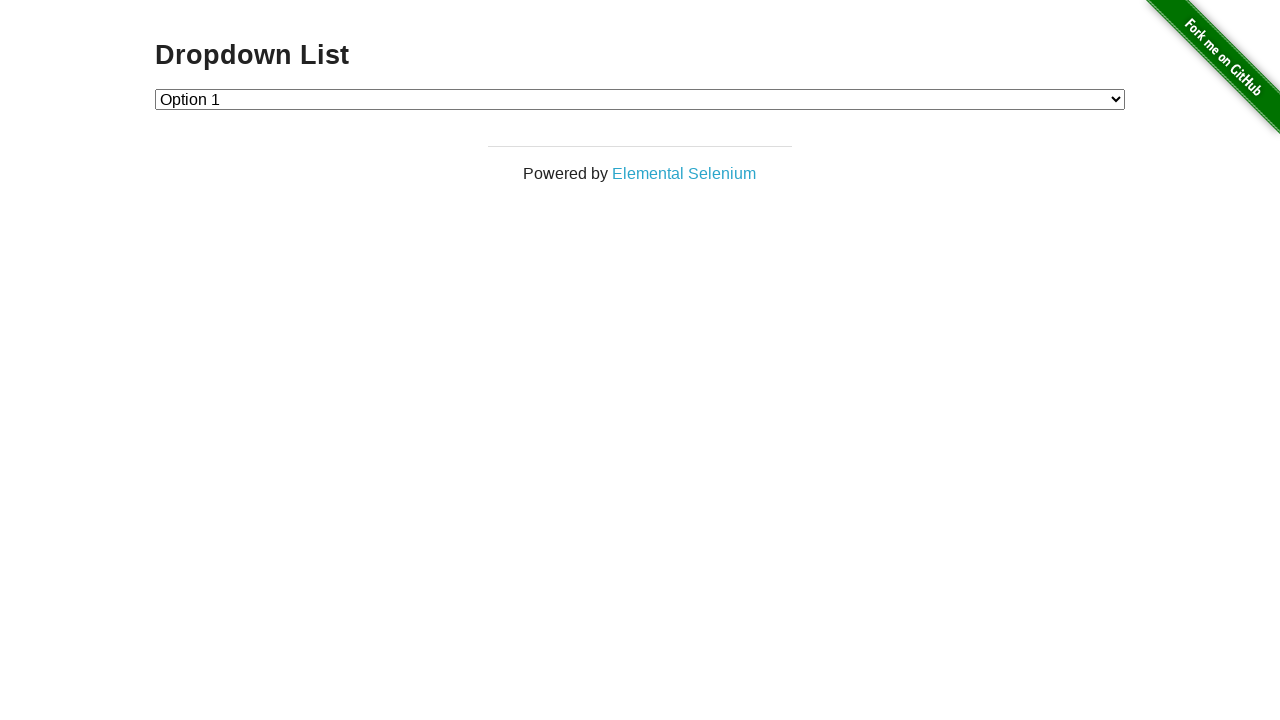

Verified that 'Option 1' is correctly selected in the dropdown
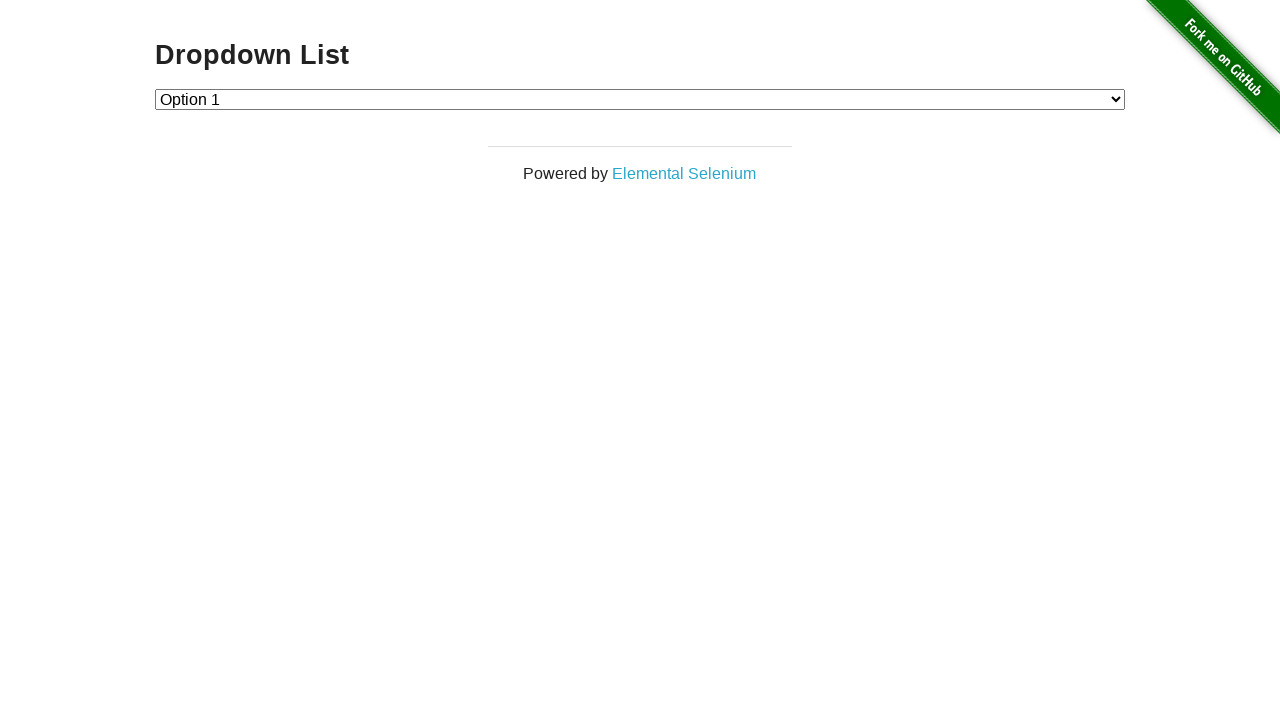

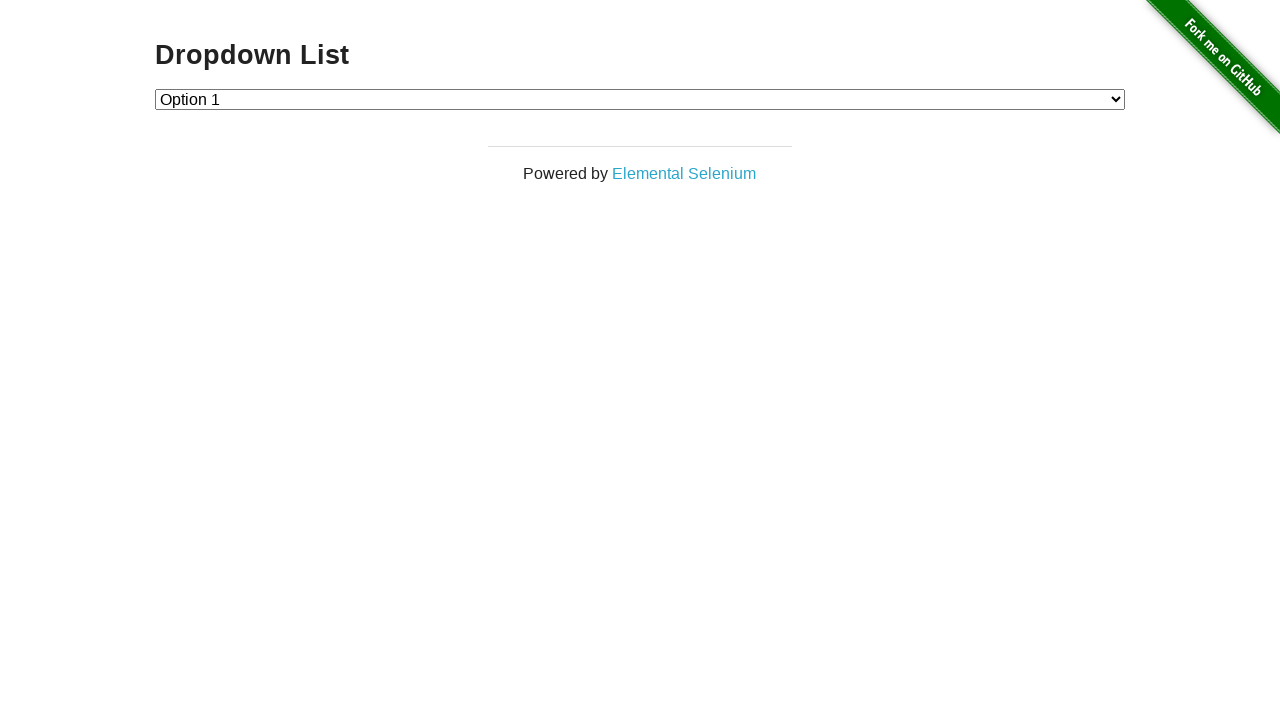